Demonstrates click-hold-move-release action sequence by dragging element A to element B using separate actions

Starting URL: https://crossbrowsertesting.github.io/drag-and-drop

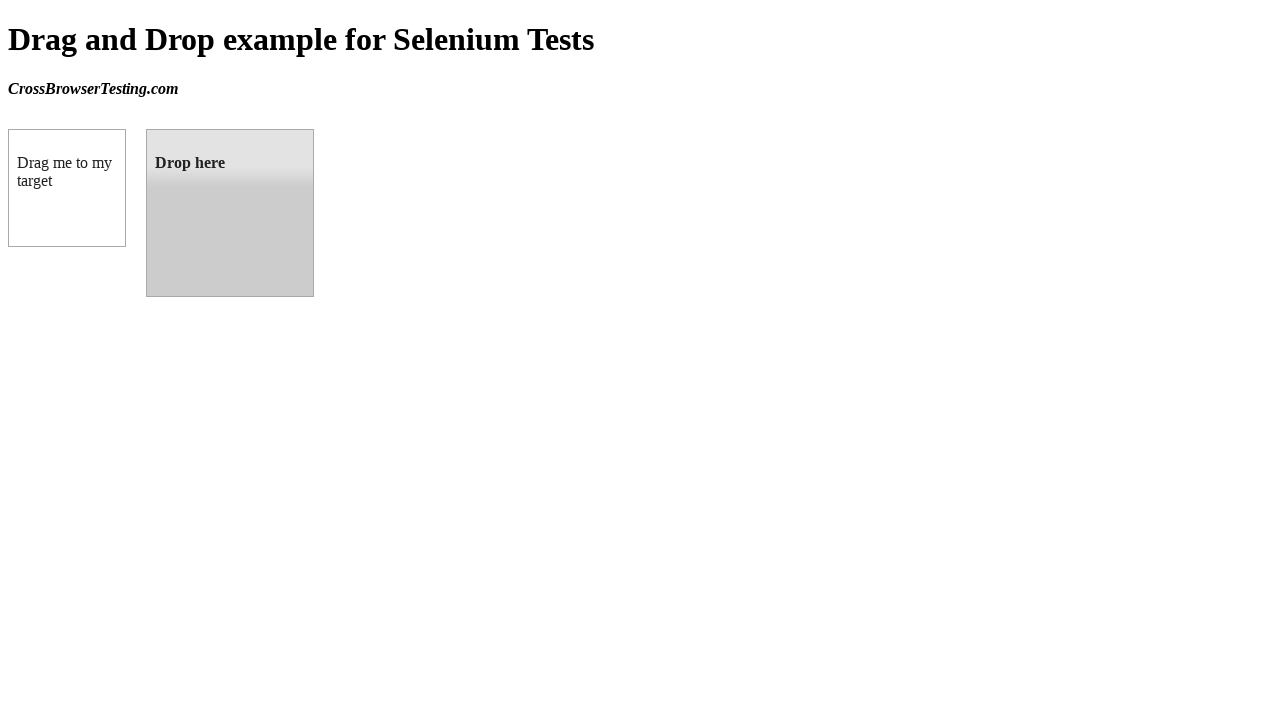

Located source element (draggable)
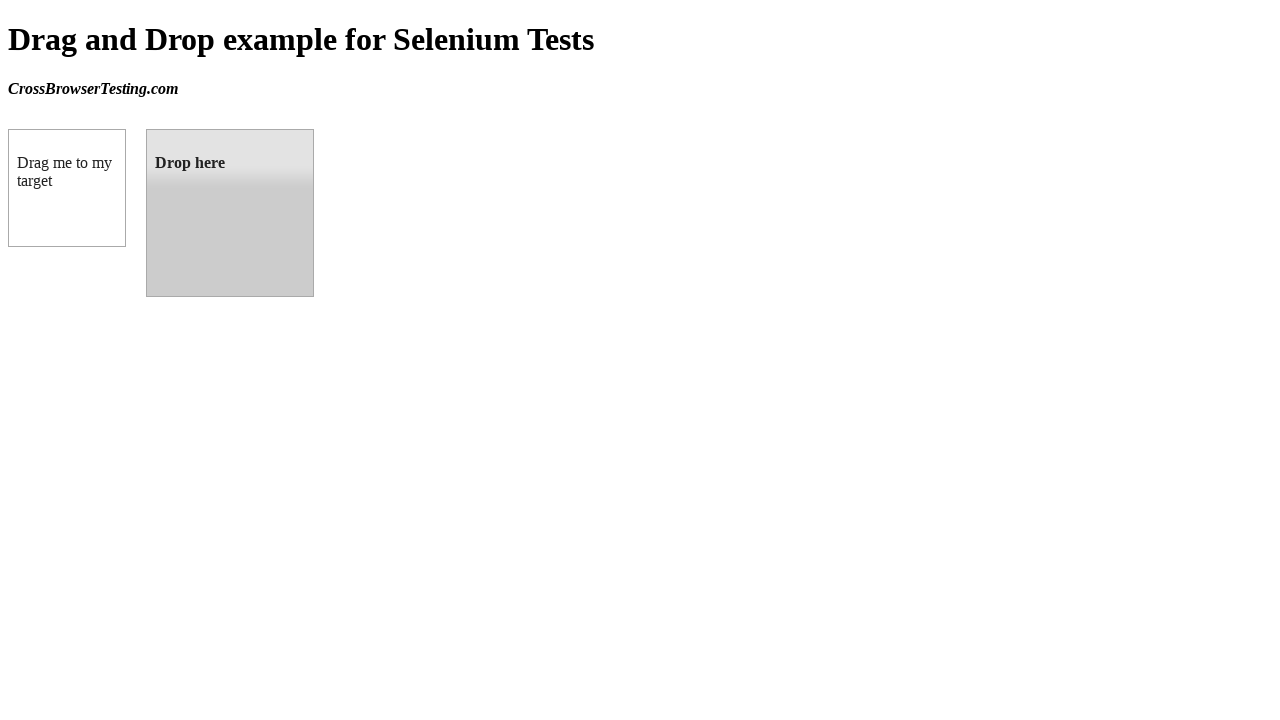

Located target element (droppable)
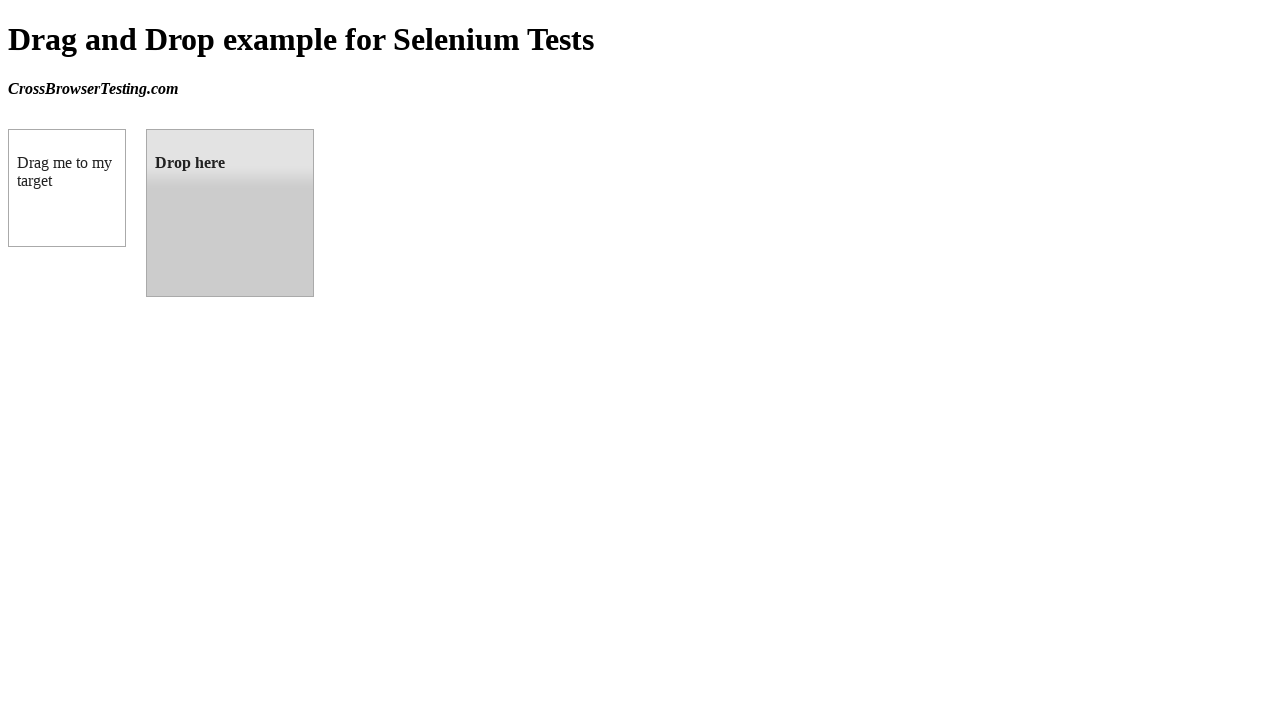

Retrieved bounding box of source element
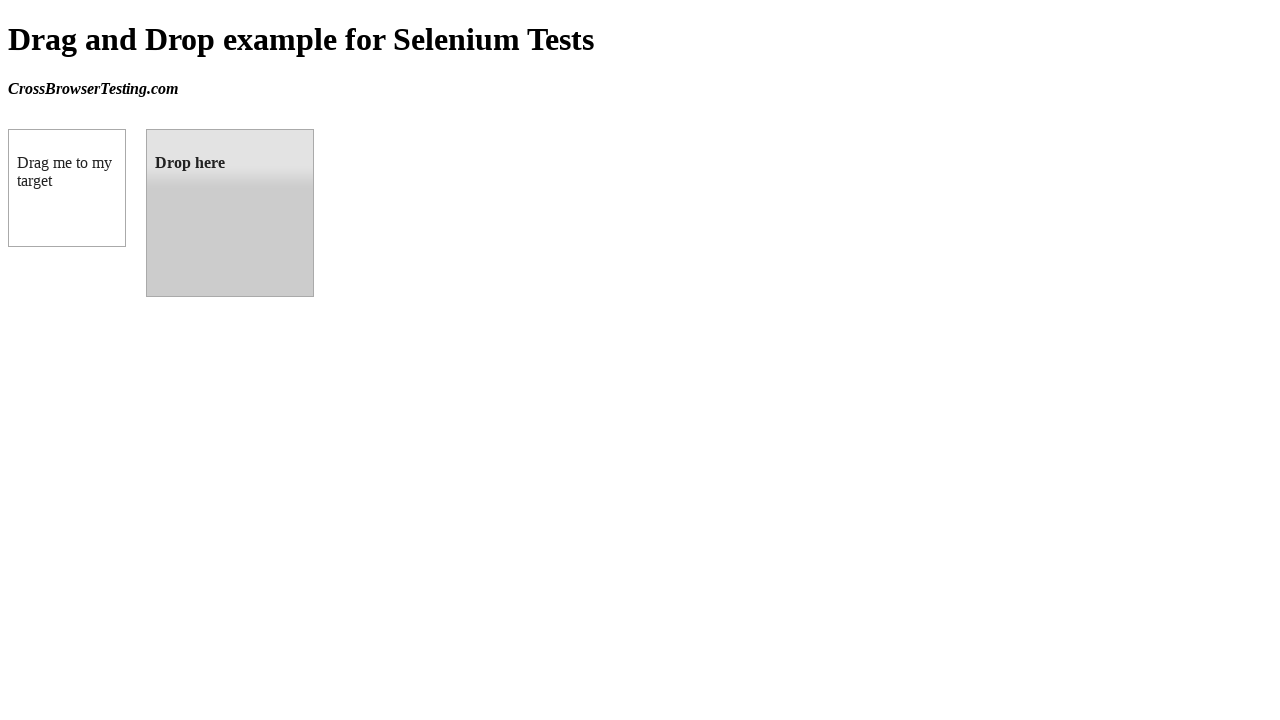

Retrieved bounding box of target element
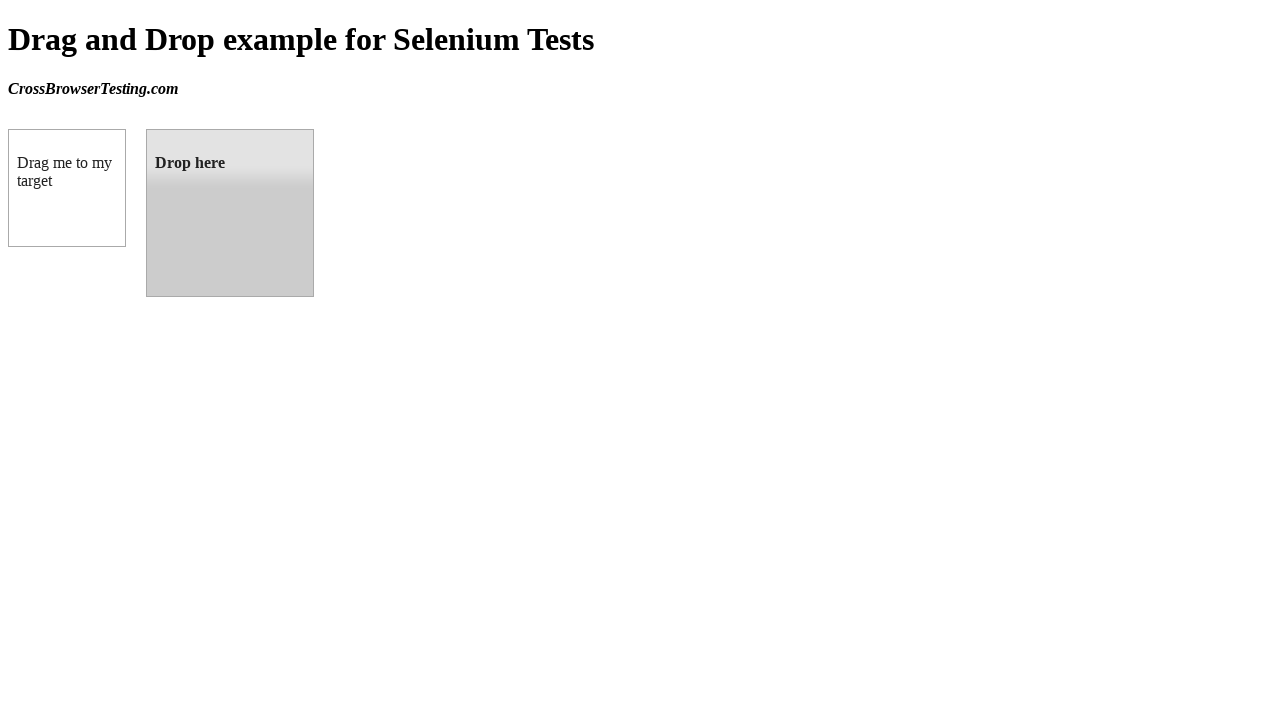

Moved mouse to center of source element at (67, 188)
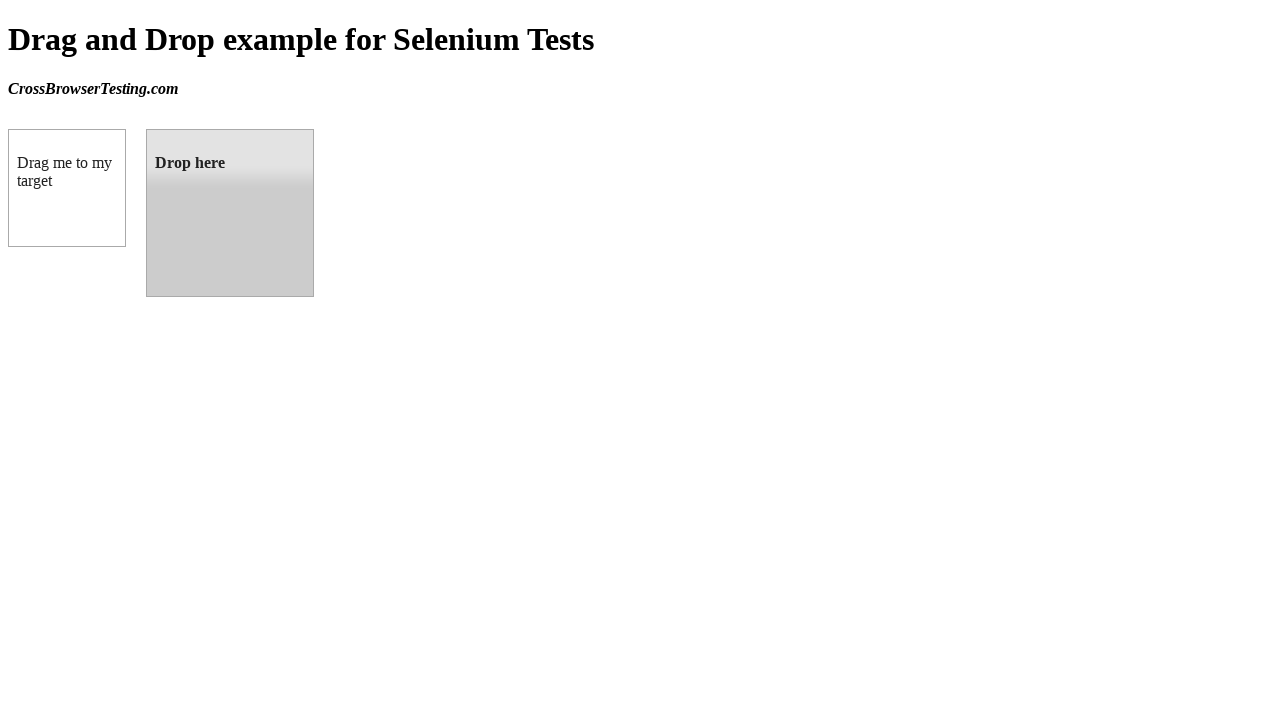

Pressed mouse button down (click and hold) at (67, 188)
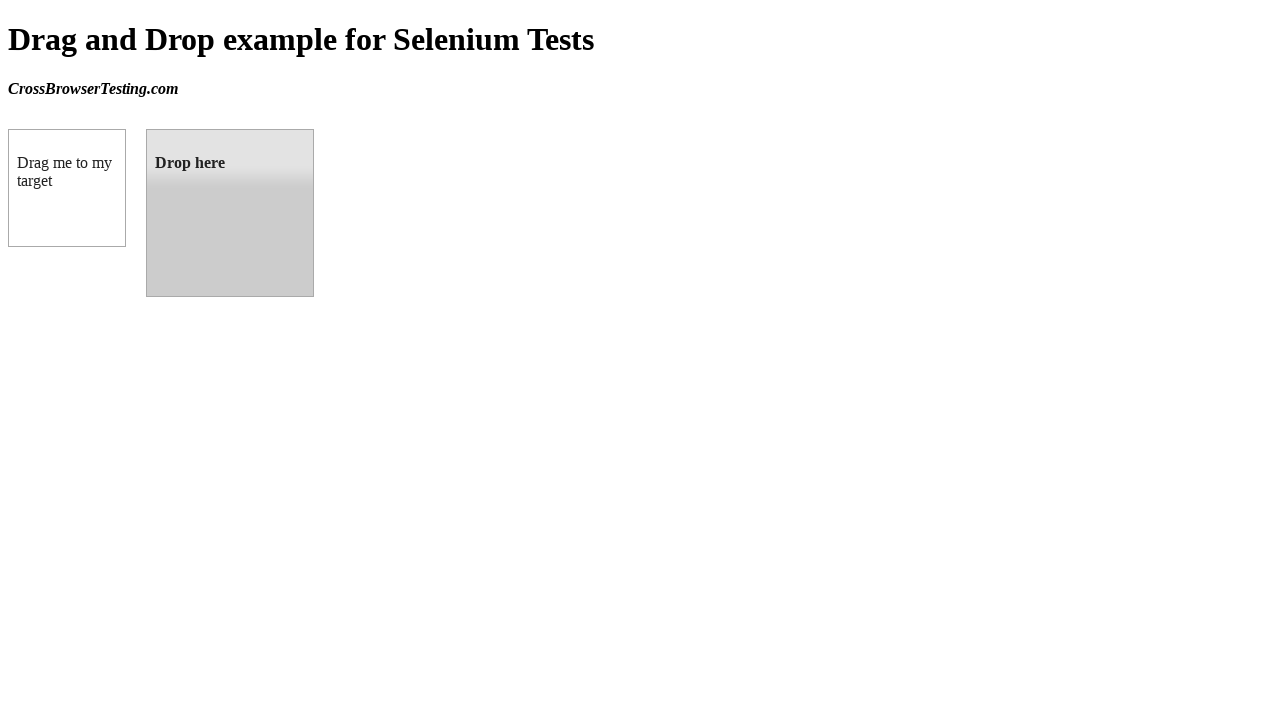

Dragged mouse to center of target element at (230, 213)
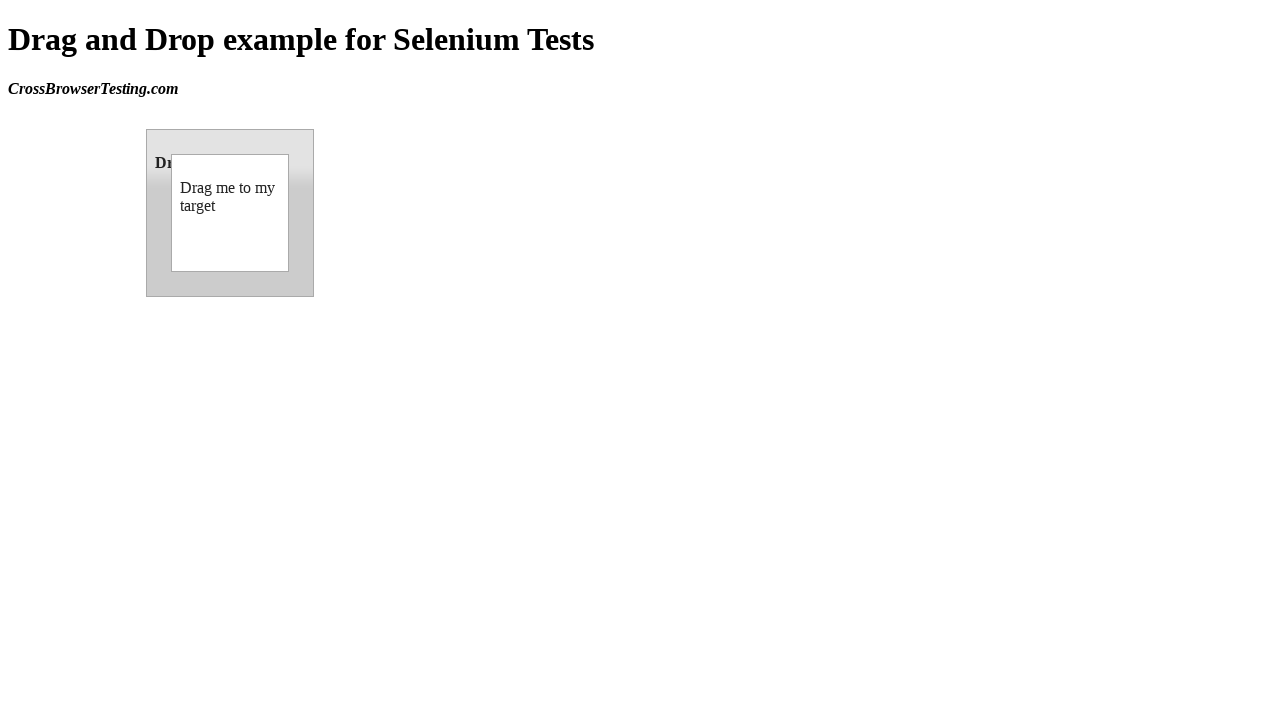

Released mouse button (drop element A onto element B) at (230, 213)
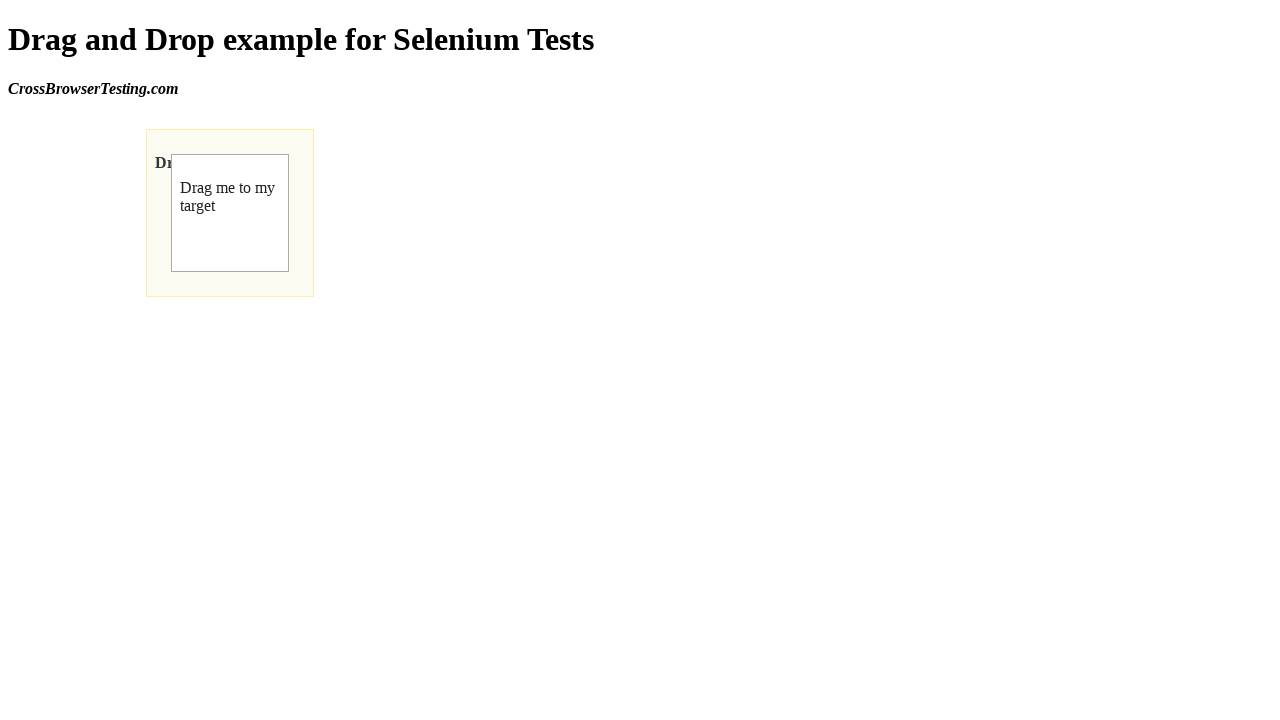

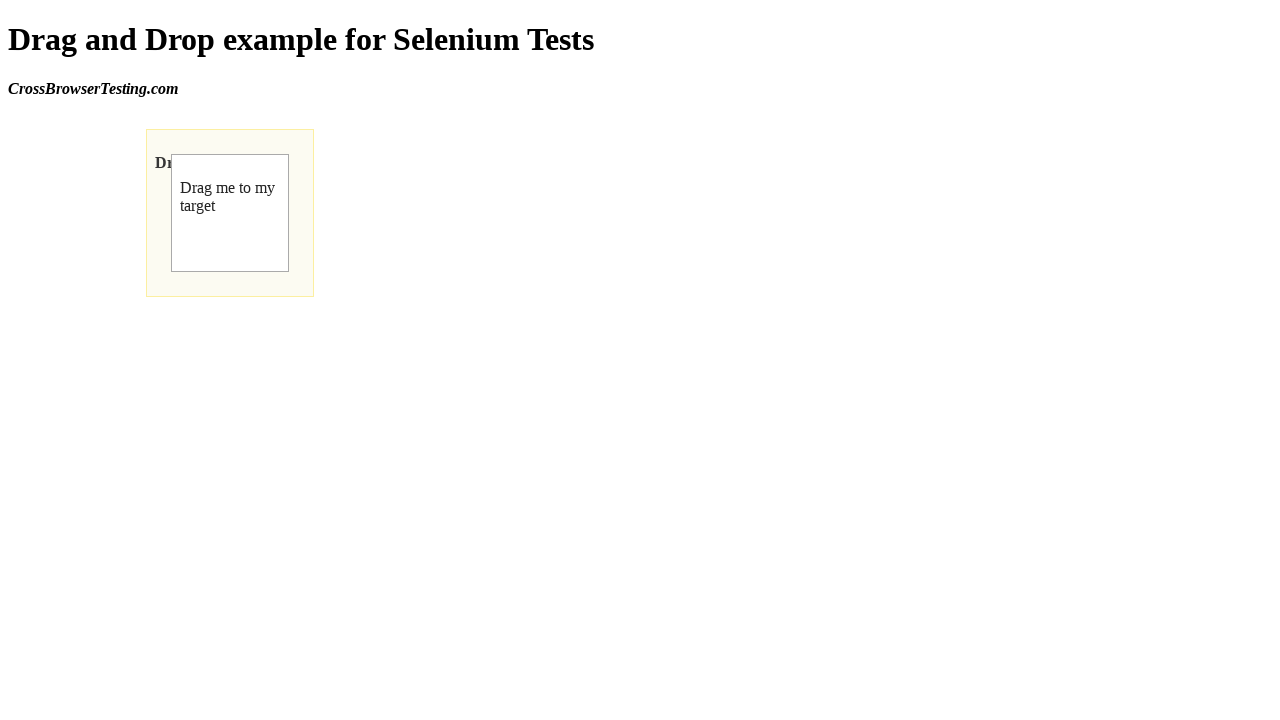